Tests clicking a blue button identified by its CSS class on the UI Testing Playground class attribute challenge page

Starting URL: http://uitestingplayground.com/classattr

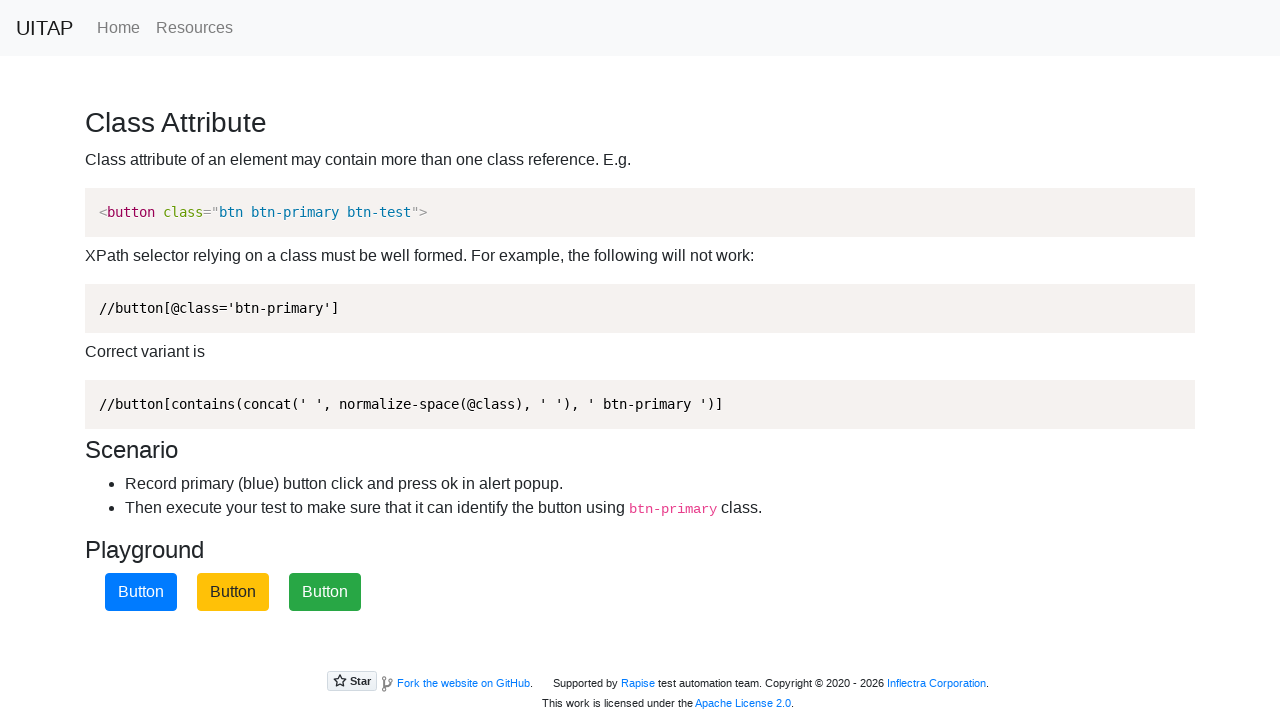

Navigated to UI Testing Playground class attribute challenge page
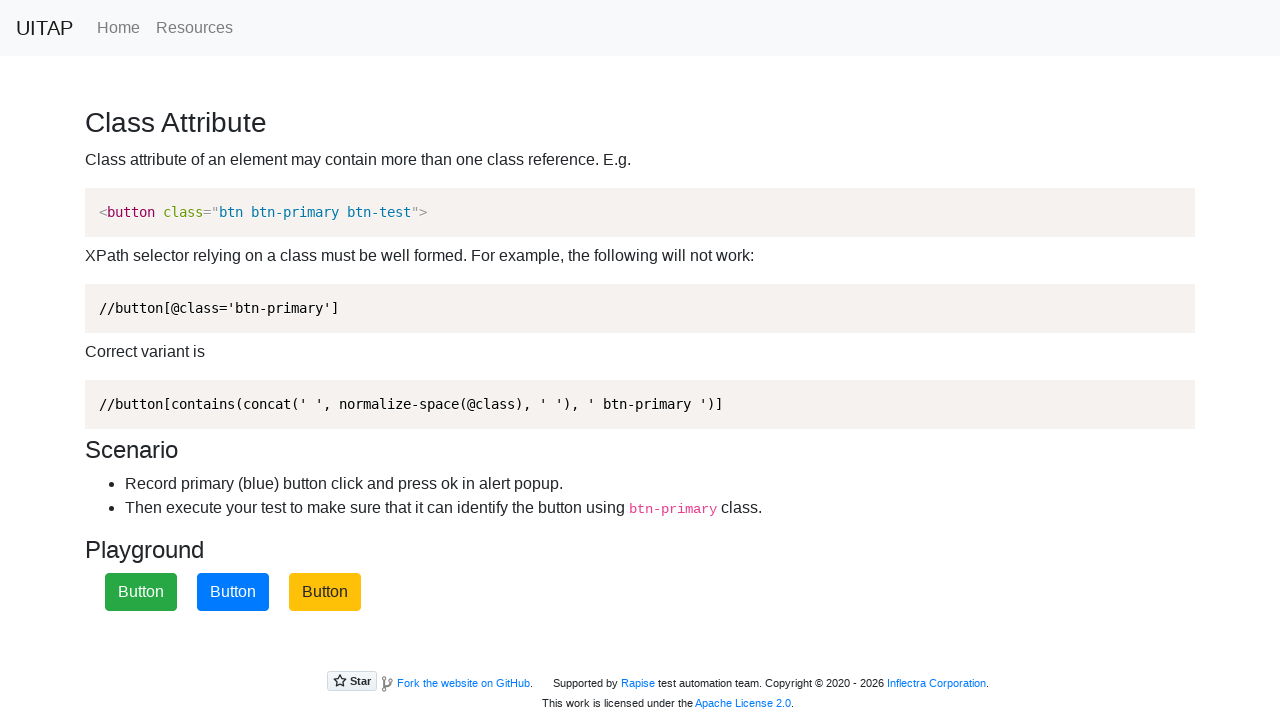

Clicked the blue button identified by .btn-primary CSS class at (233, 592) on .btn-primary
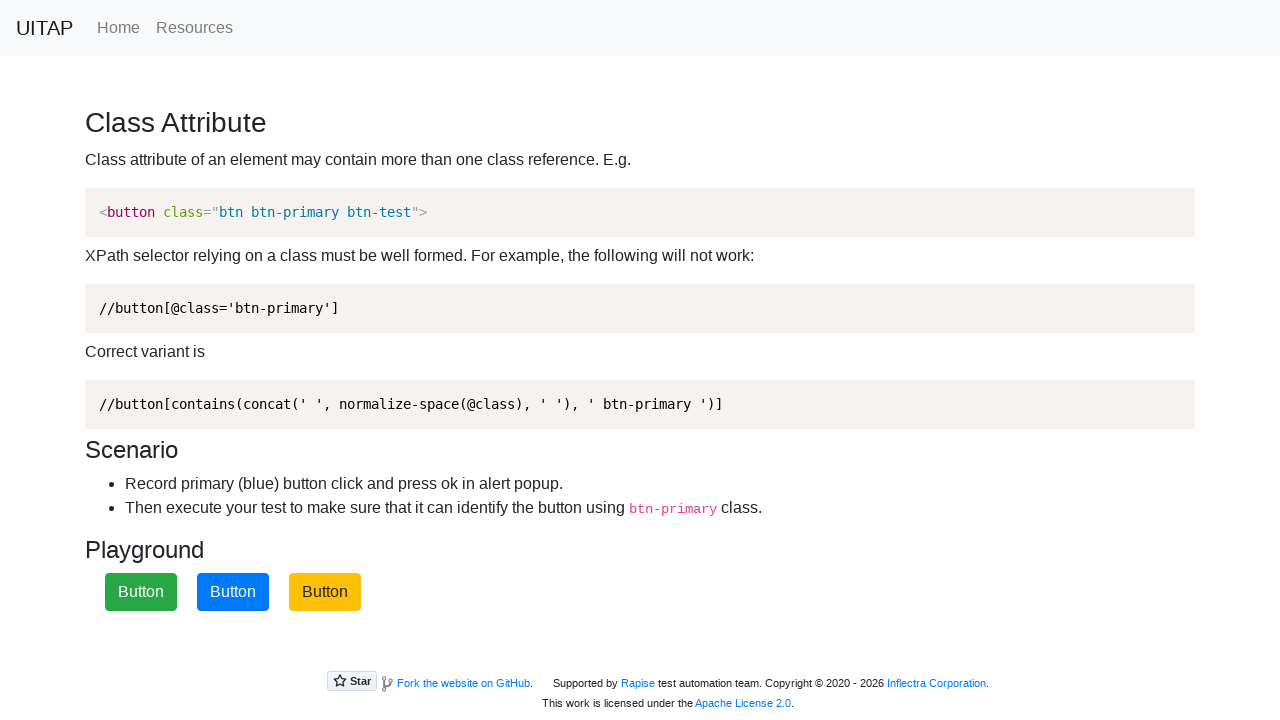

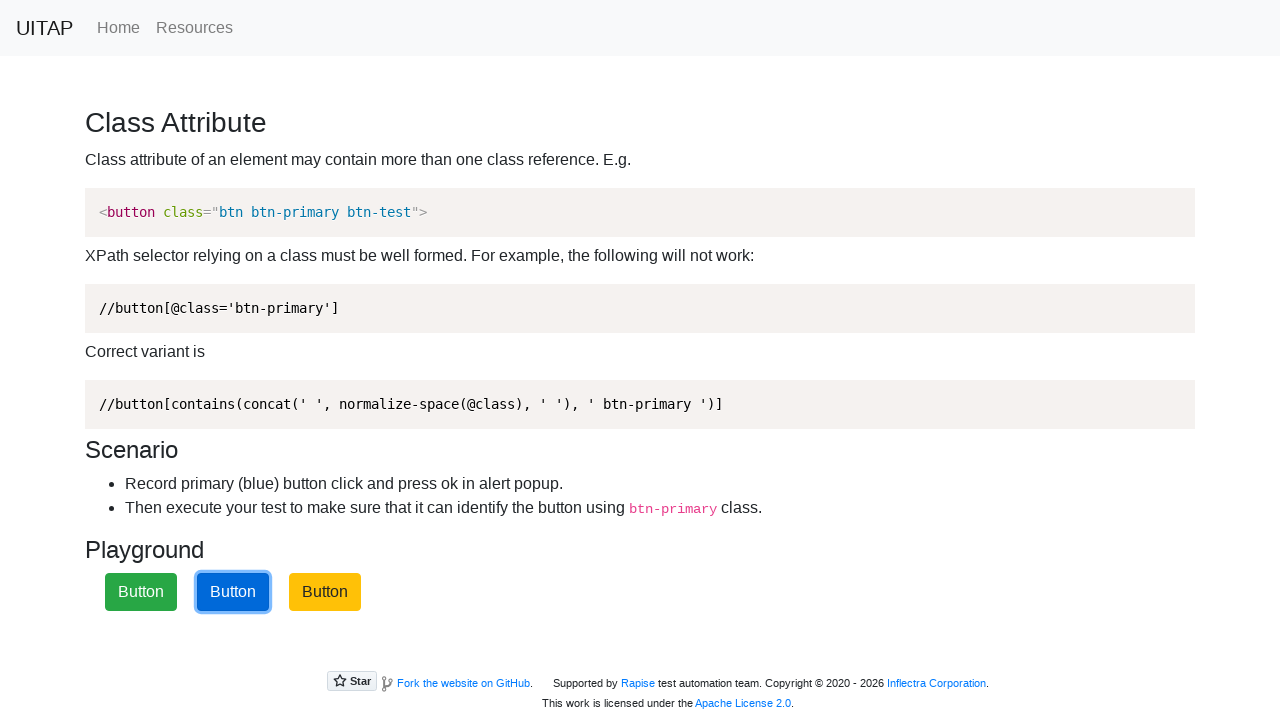